Tests drag and drop functionality by dragging an element from one location and dropping it onto a target element

Starting URL: https://www.jqueryui.com/droppable

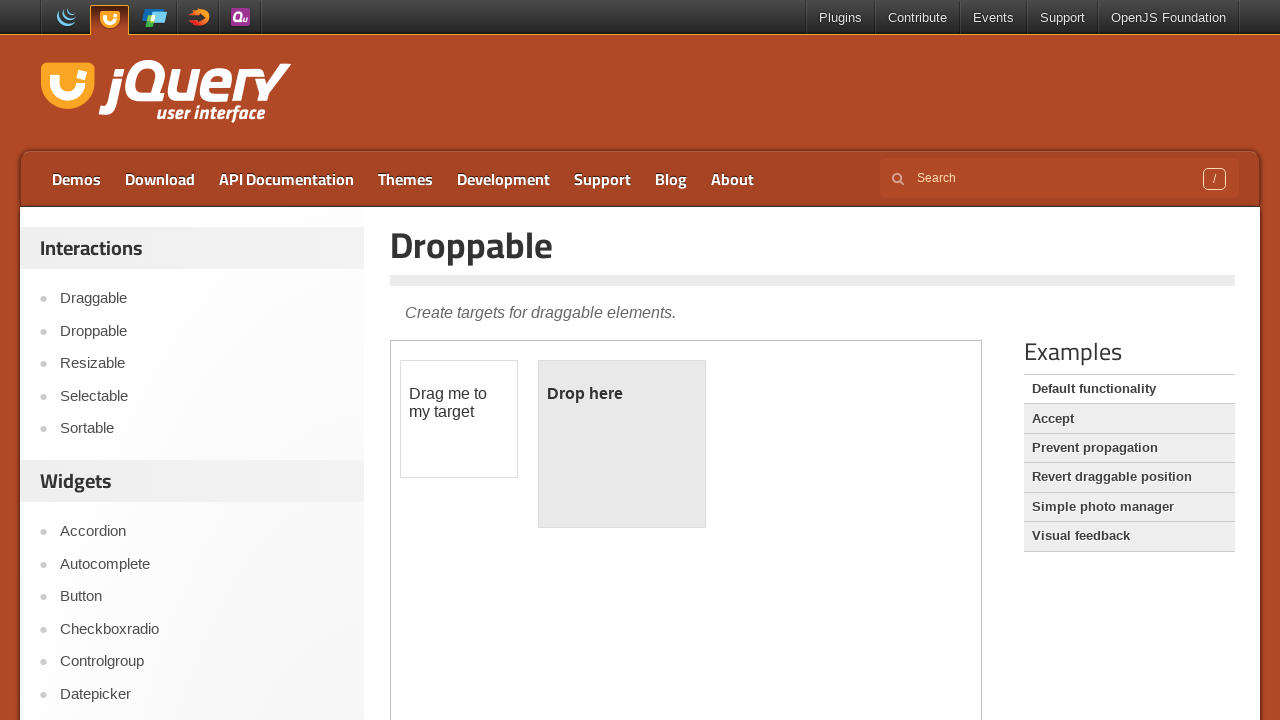

Located the iframe containing the drag and drop demo
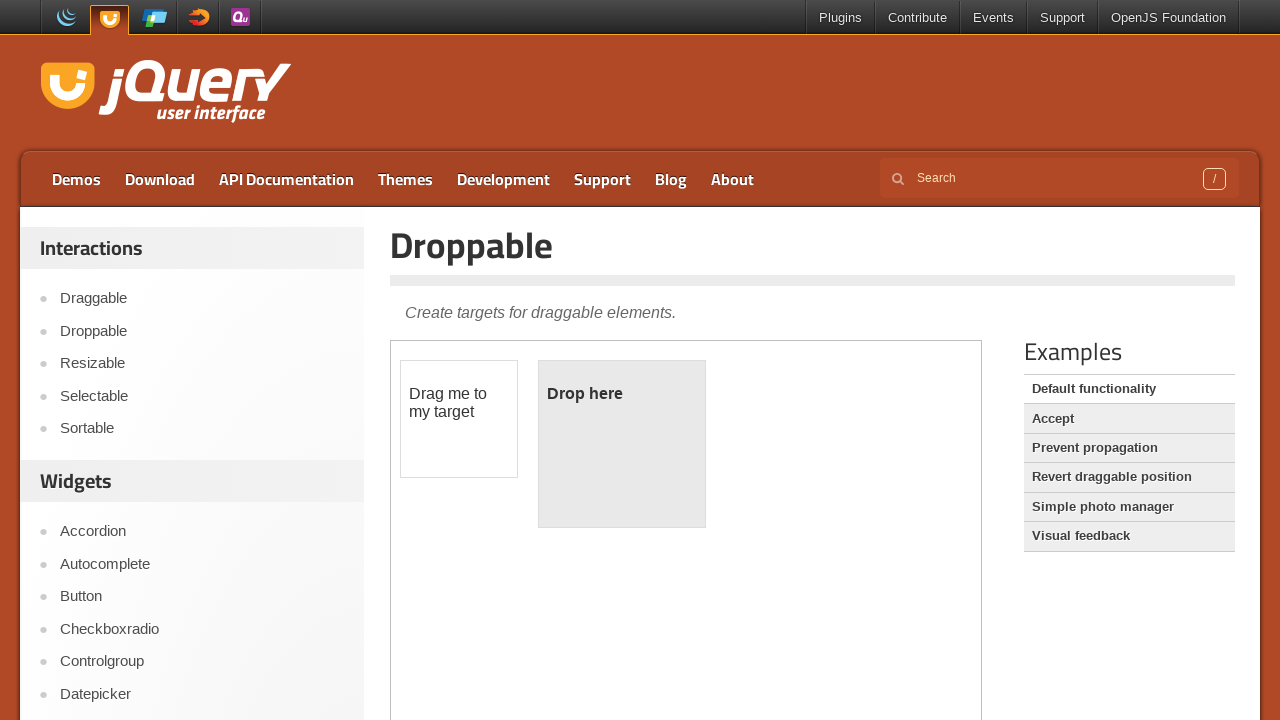

Located the draggable element
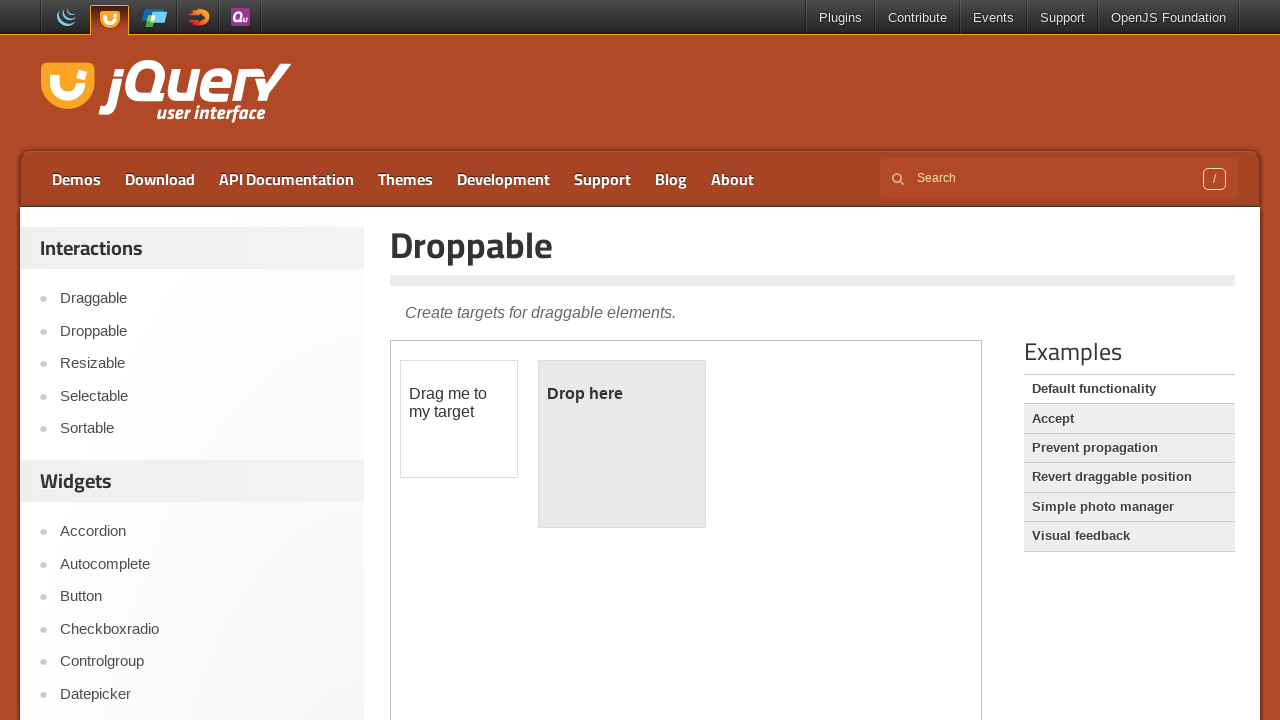

Located the droppable target element
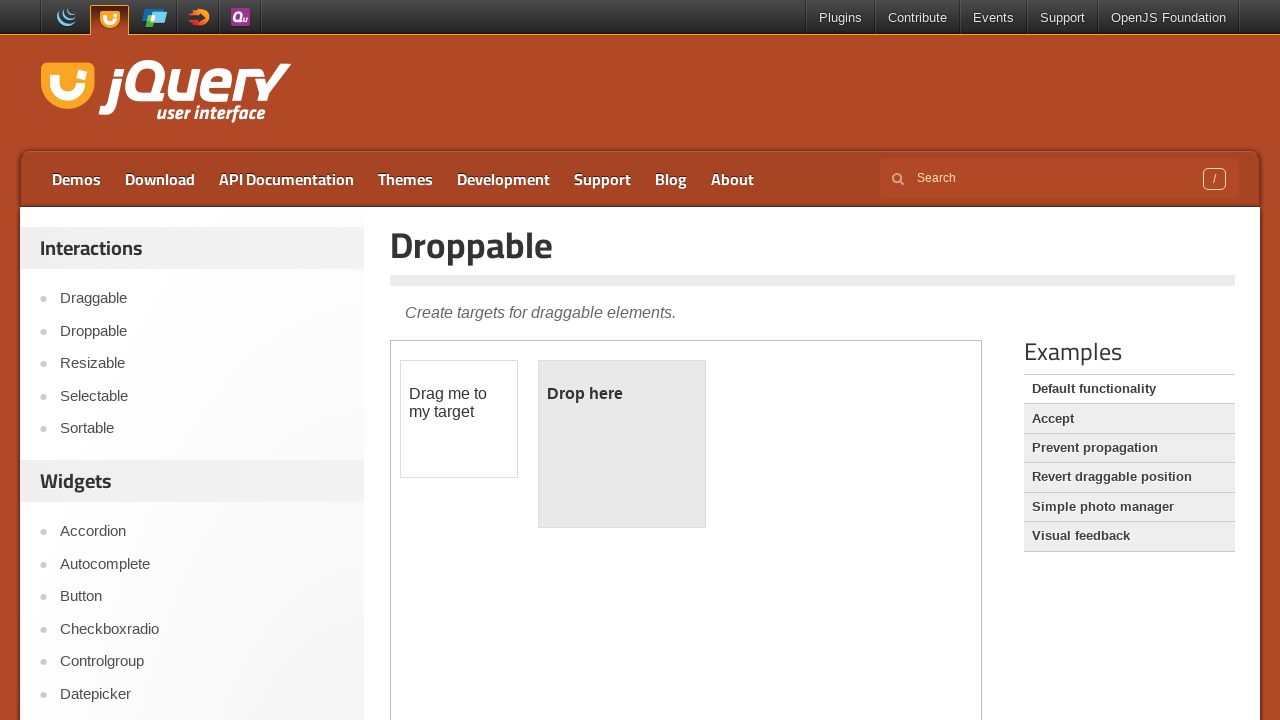

Dragged the draggable element and dropped it onto the target element at (622, 444)
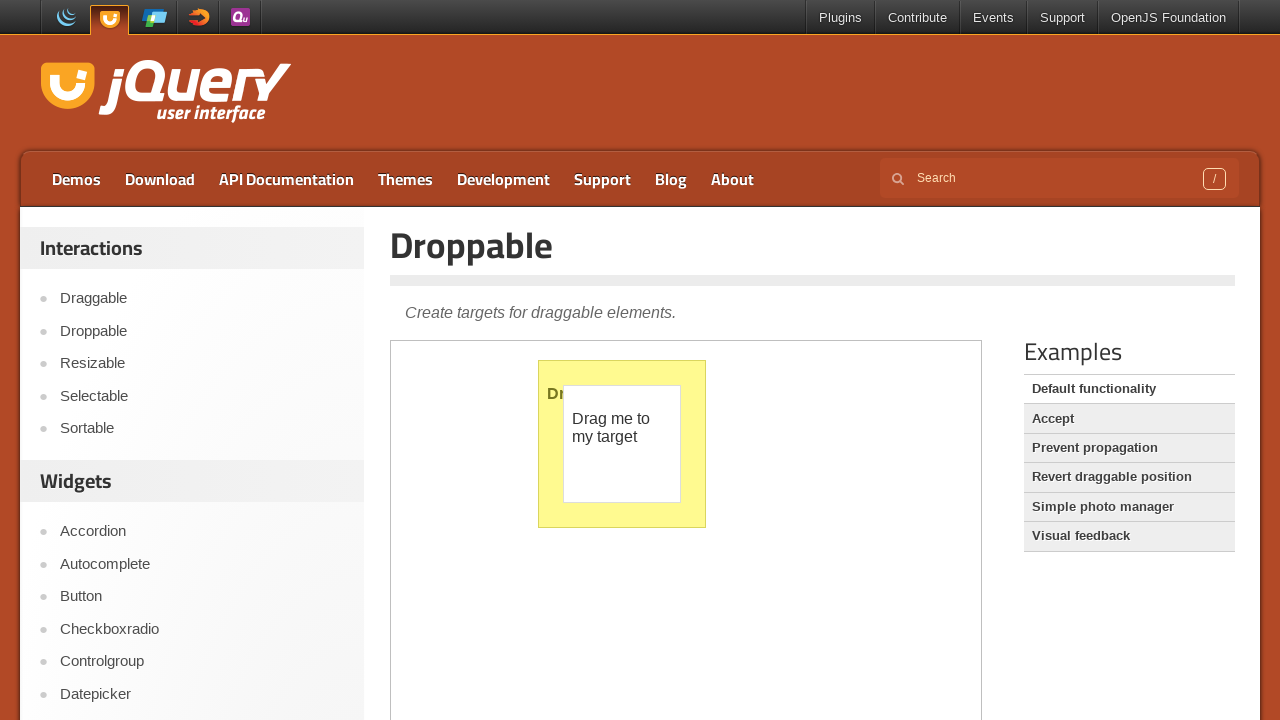

Retrieved the text from the droppable element after drop
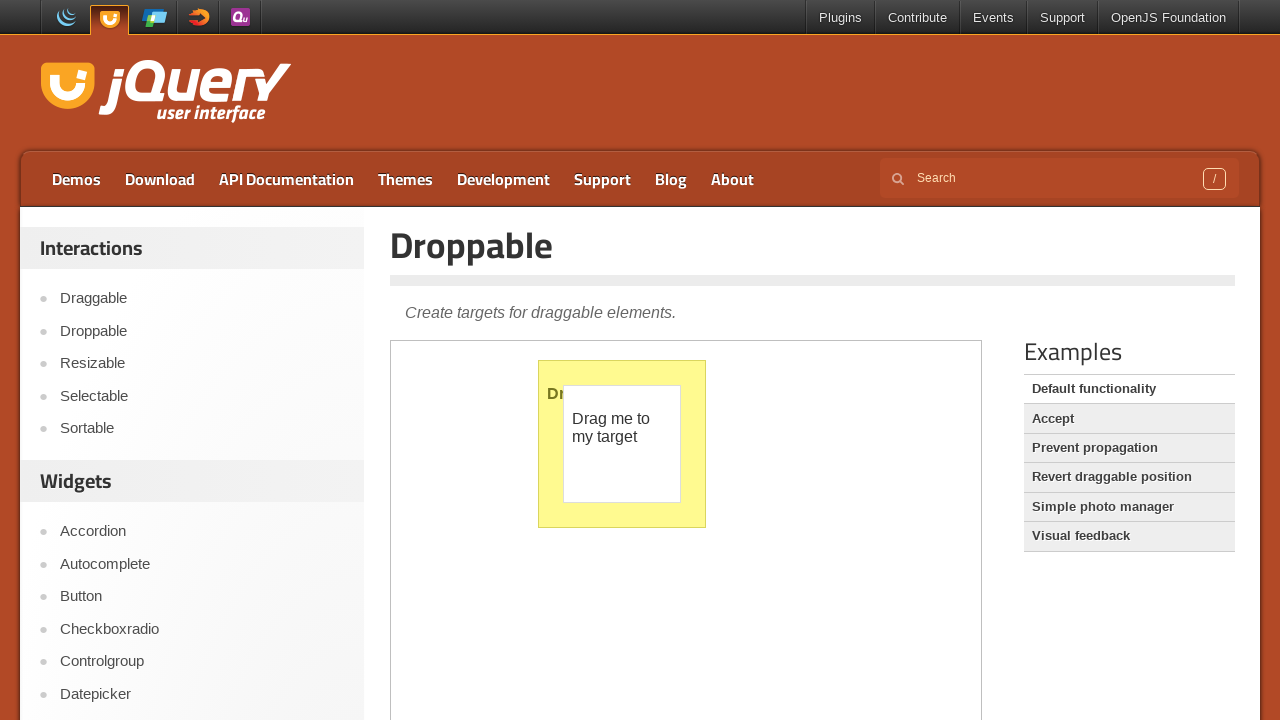

Verified that the drop was successful - element shows 'Dropped!' text
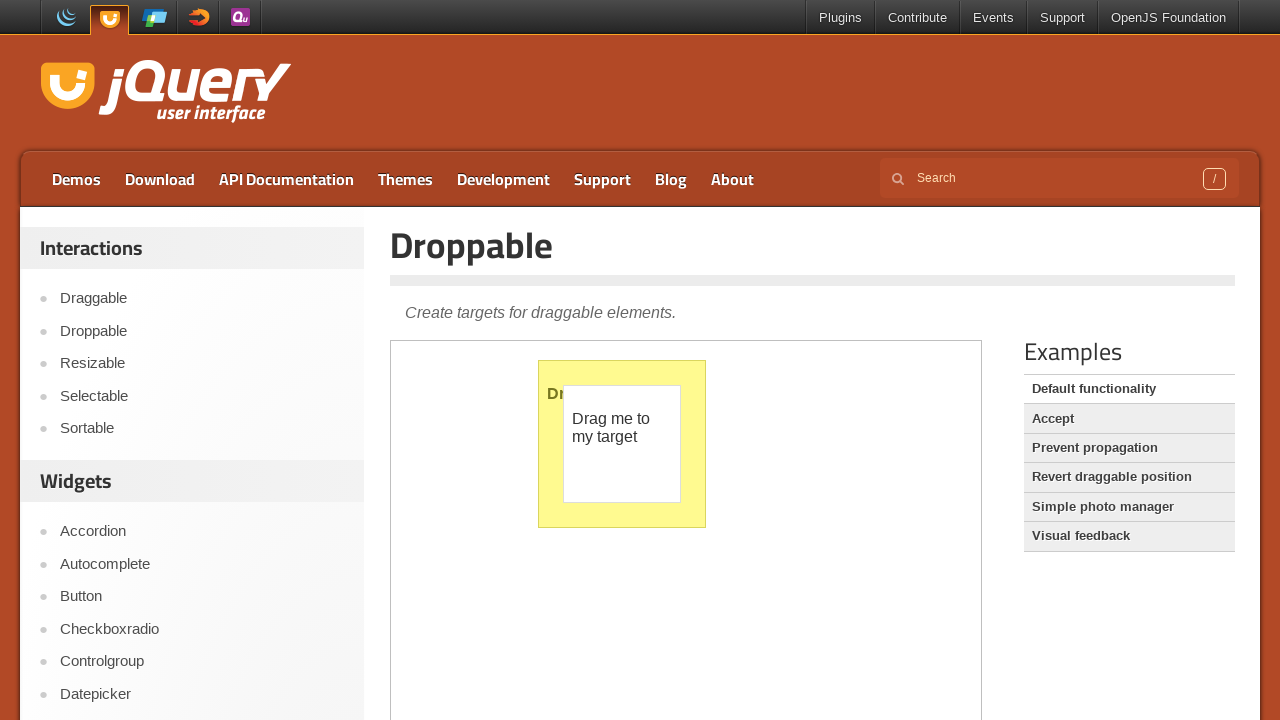

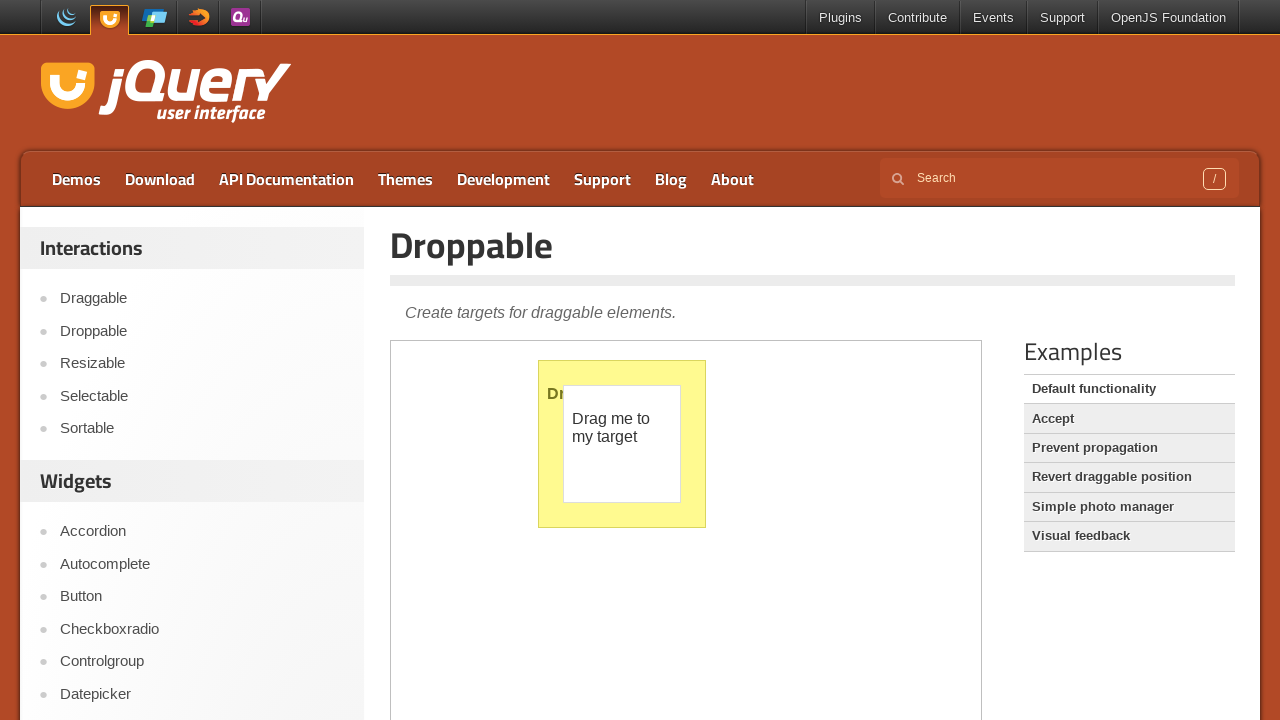